Tests a slow calculator web application by clicking buttons to perform 1 + 3 calculation and verifying the result equals 4

Starting URL: https://bonigarcia.dev/selenium-webdriver-java/slow-calculator.html

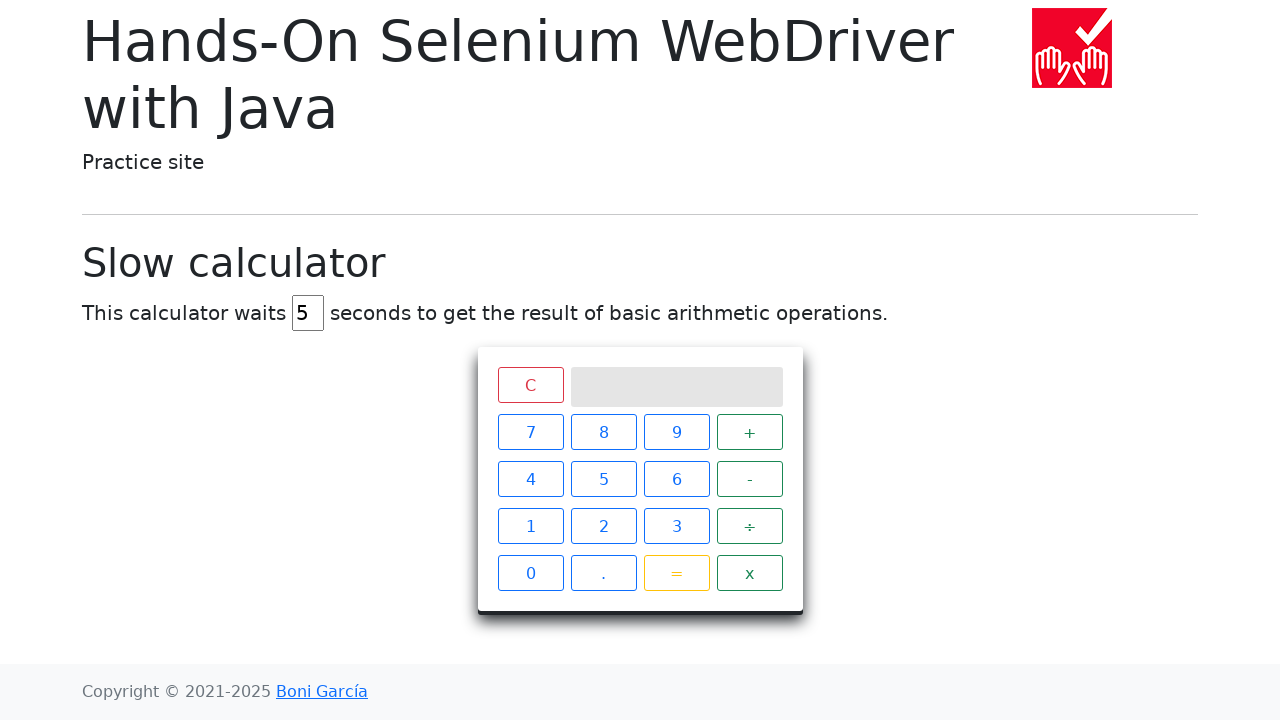

Navigated to slow calculator application
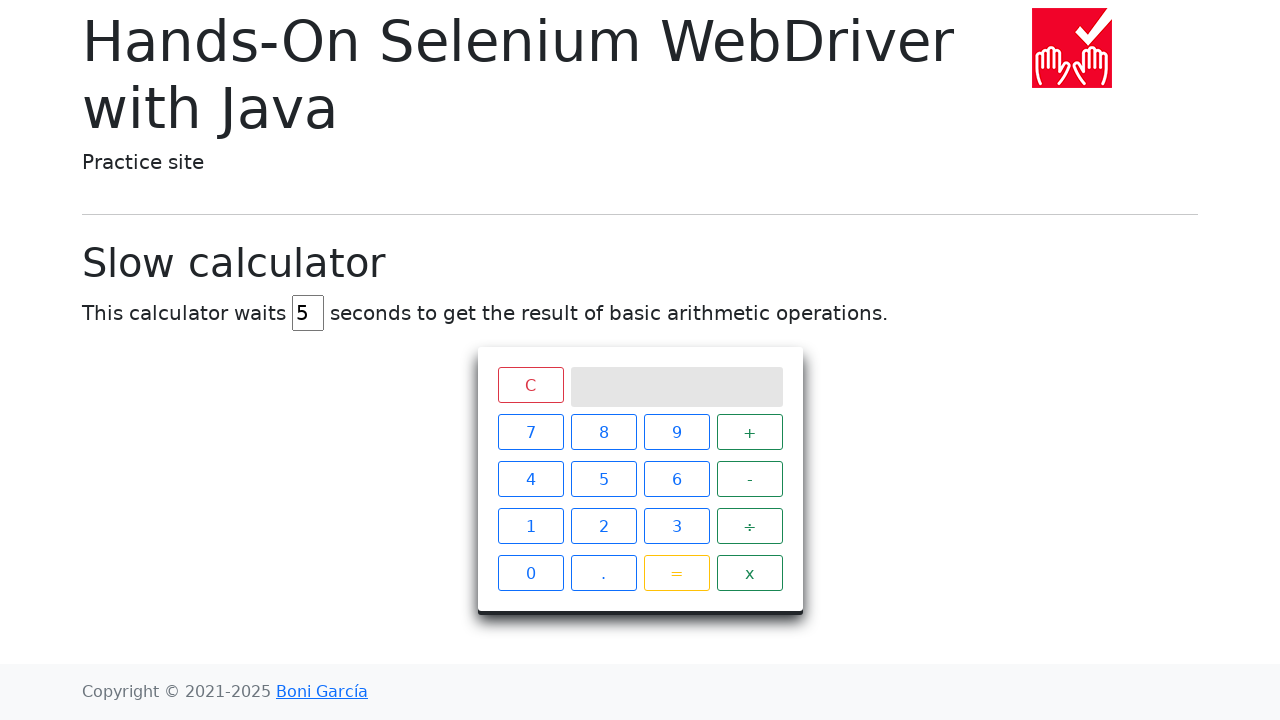

Clicked the '1' button at (530, 526) on xpath=//span[text()='1']
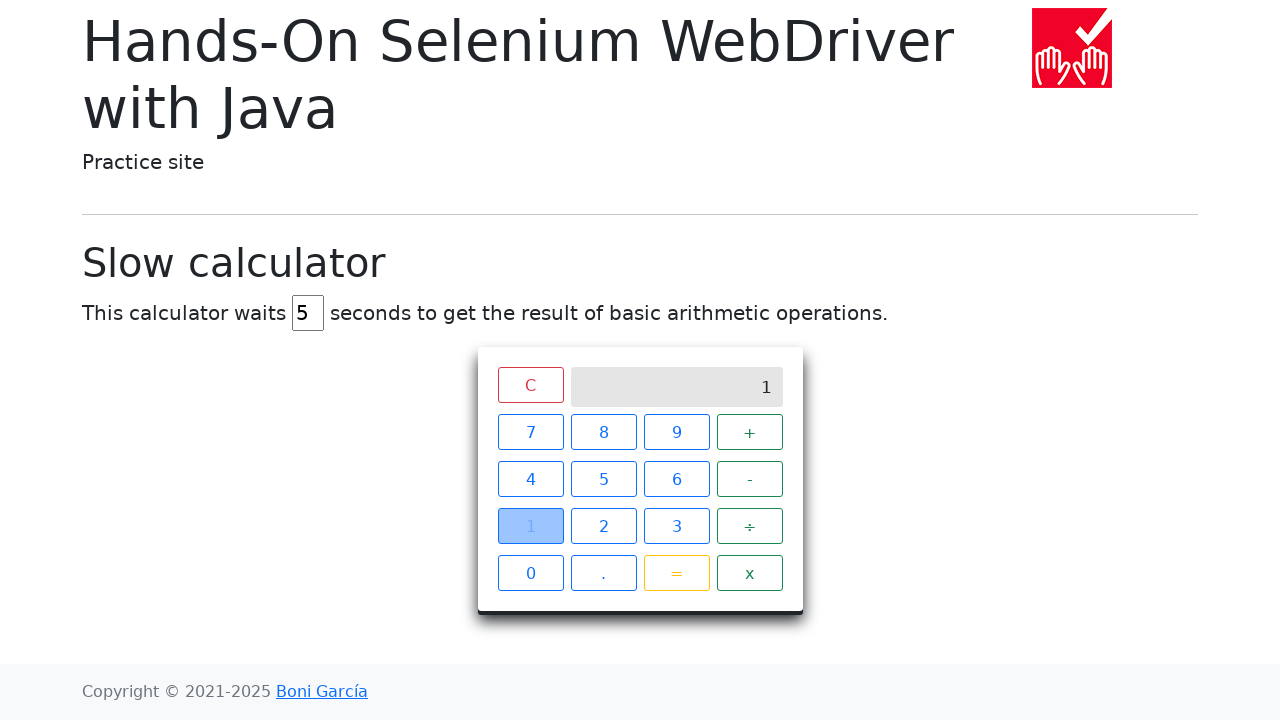

Clicked the '+' button at (750, 432) on xpath=//span[text()='+']
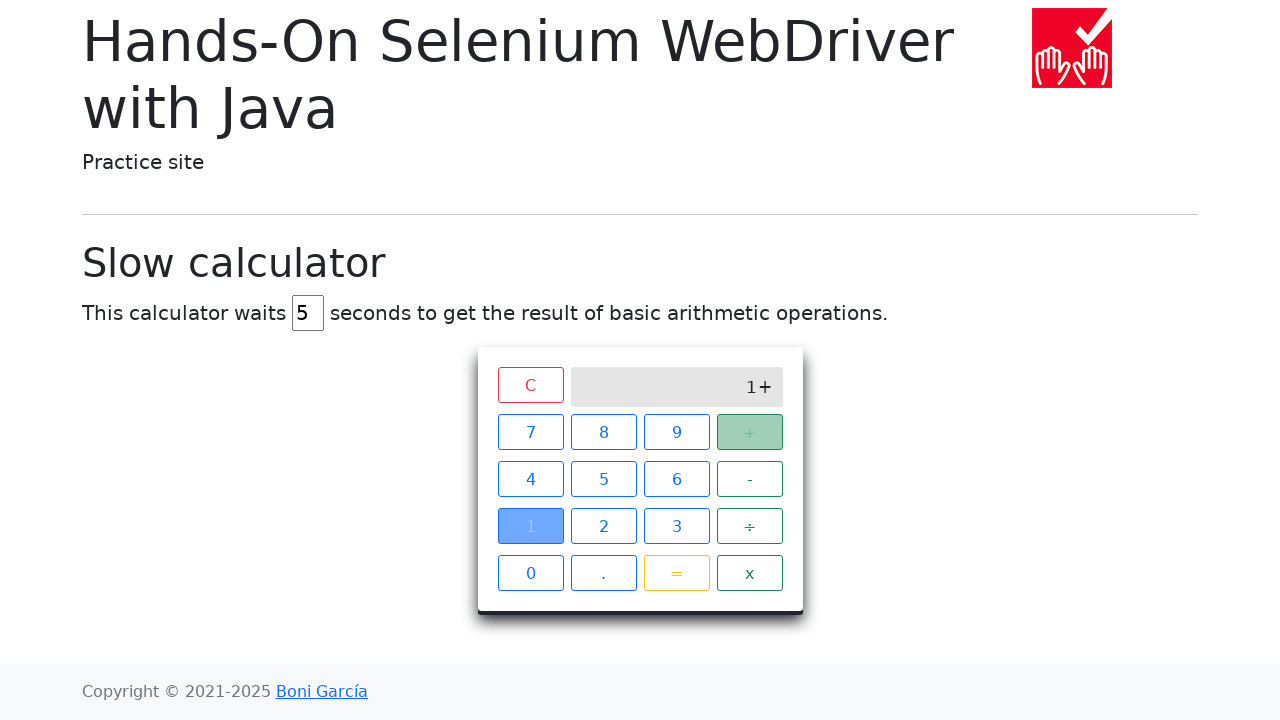

Clicked the '3' button at (676, 526) on xpath=//span[text()='3']
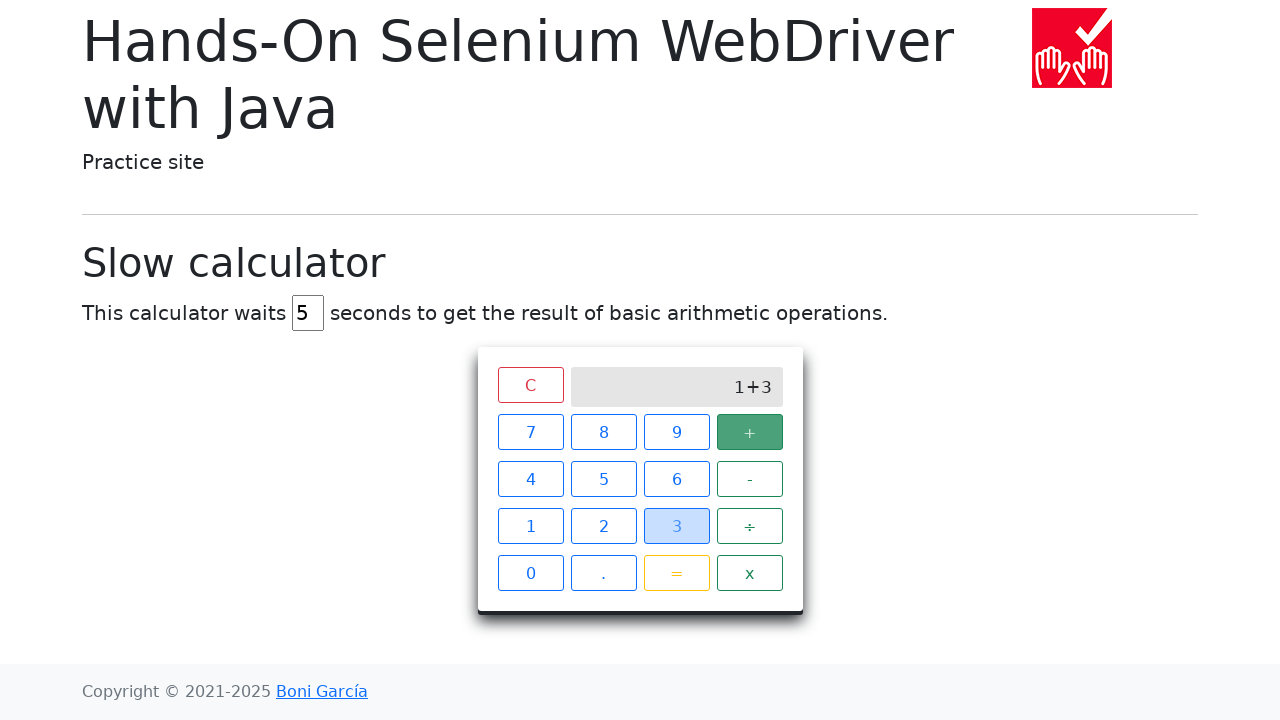

Clicked the '=' button at (676, 573) on xpath=//span[text()='=']
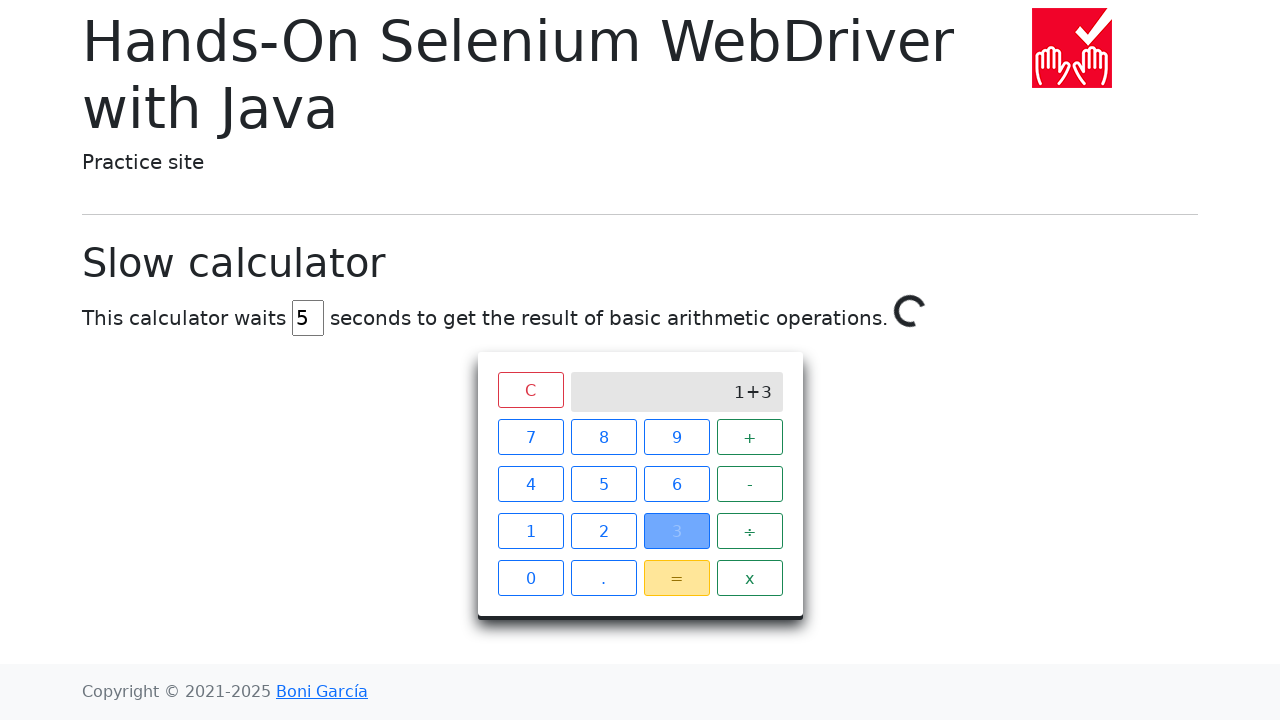

Verified calculation result equals 4
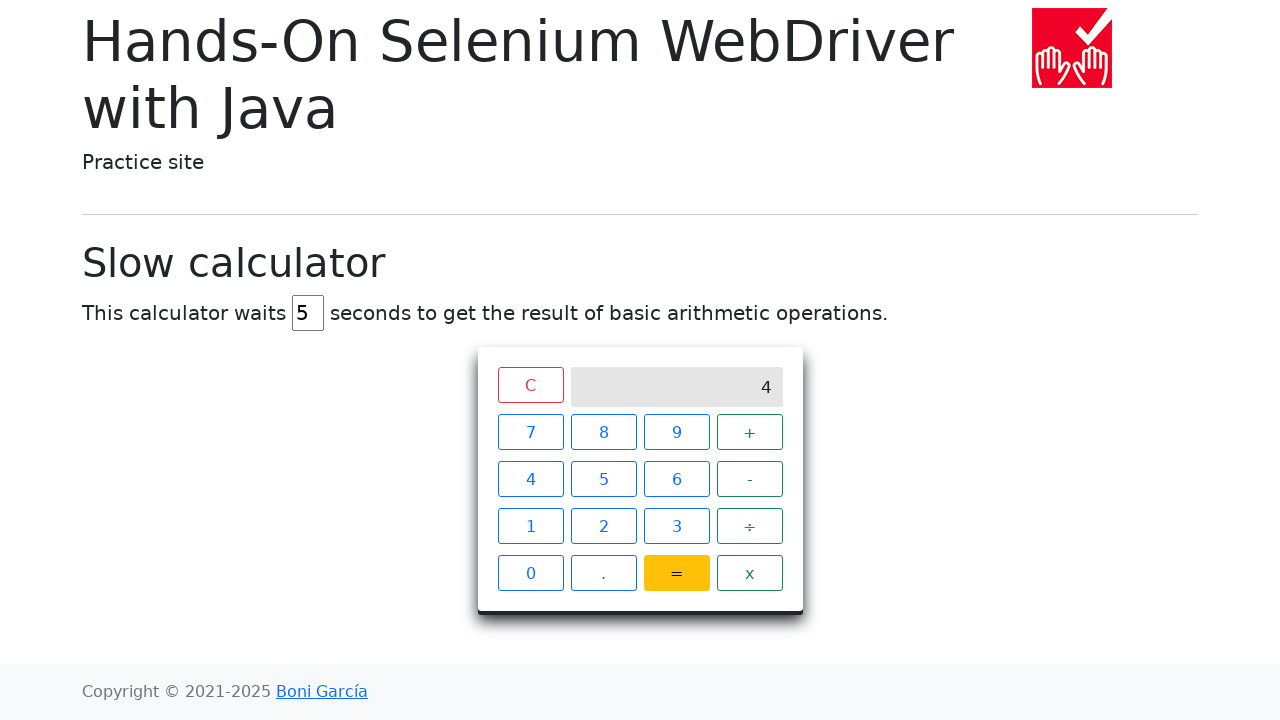

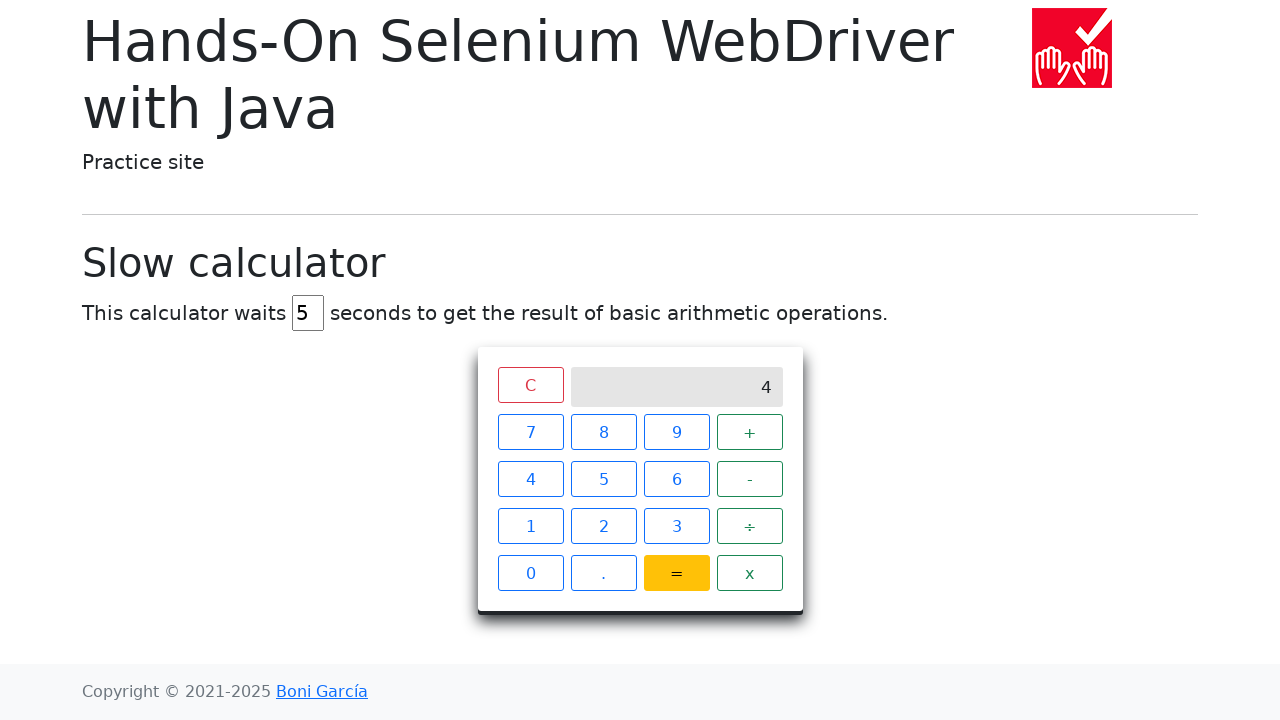